Navigates to a Selenium test page and clicks a button that triggers a console log event

Starting URL: https://www.selenium.dev/selenium/web/bidi/logEntryAdded.html

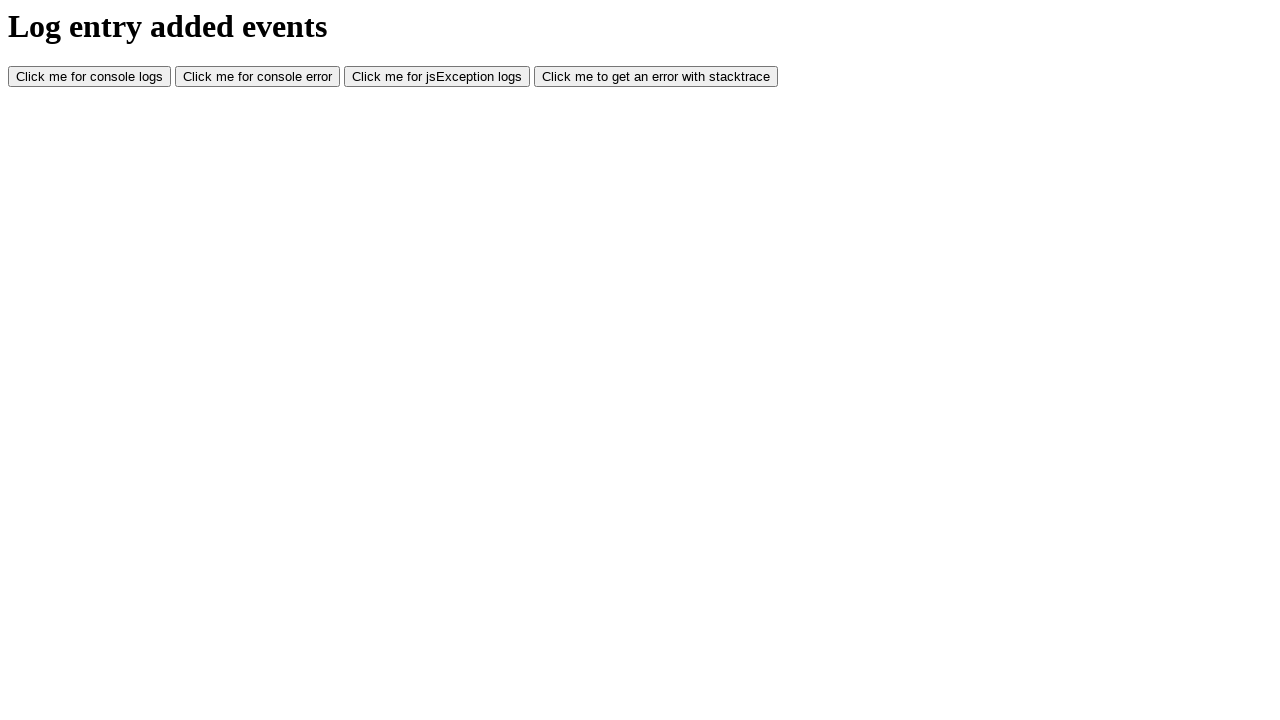

Waited for console log button to be visible
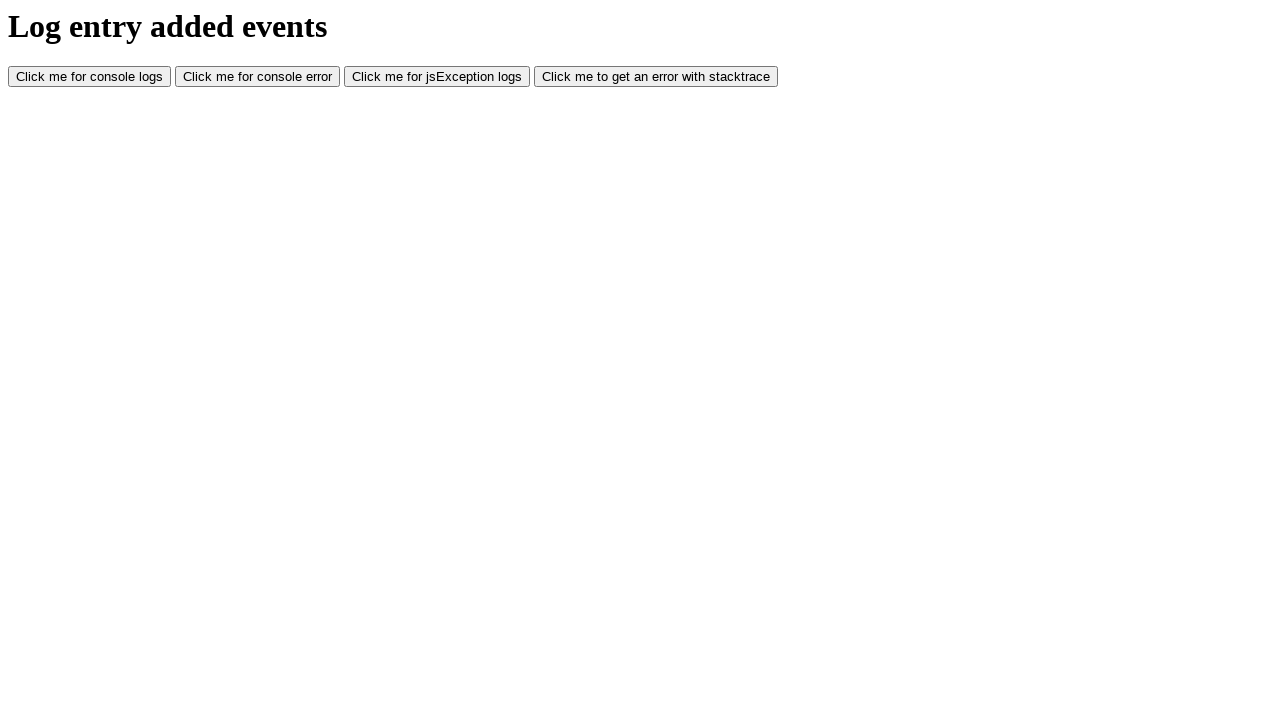

Clicked the console log button to trigger console log event at (90, 77) on #consoleLog
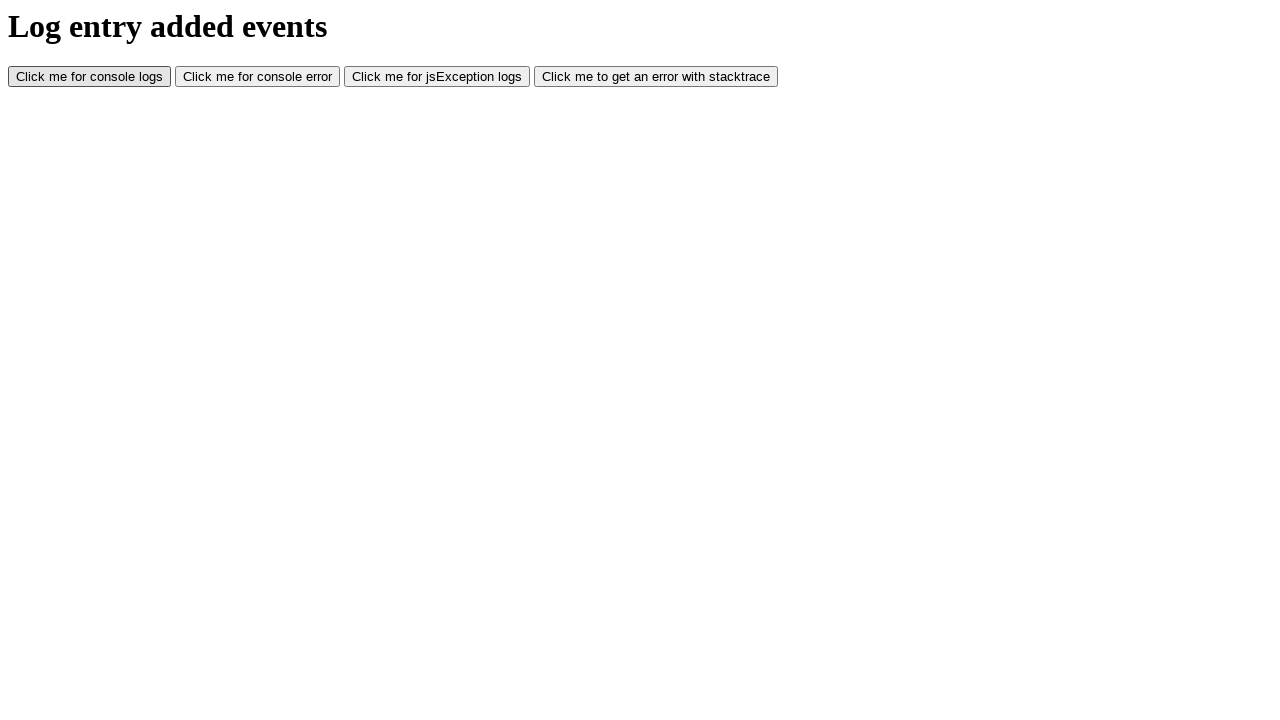

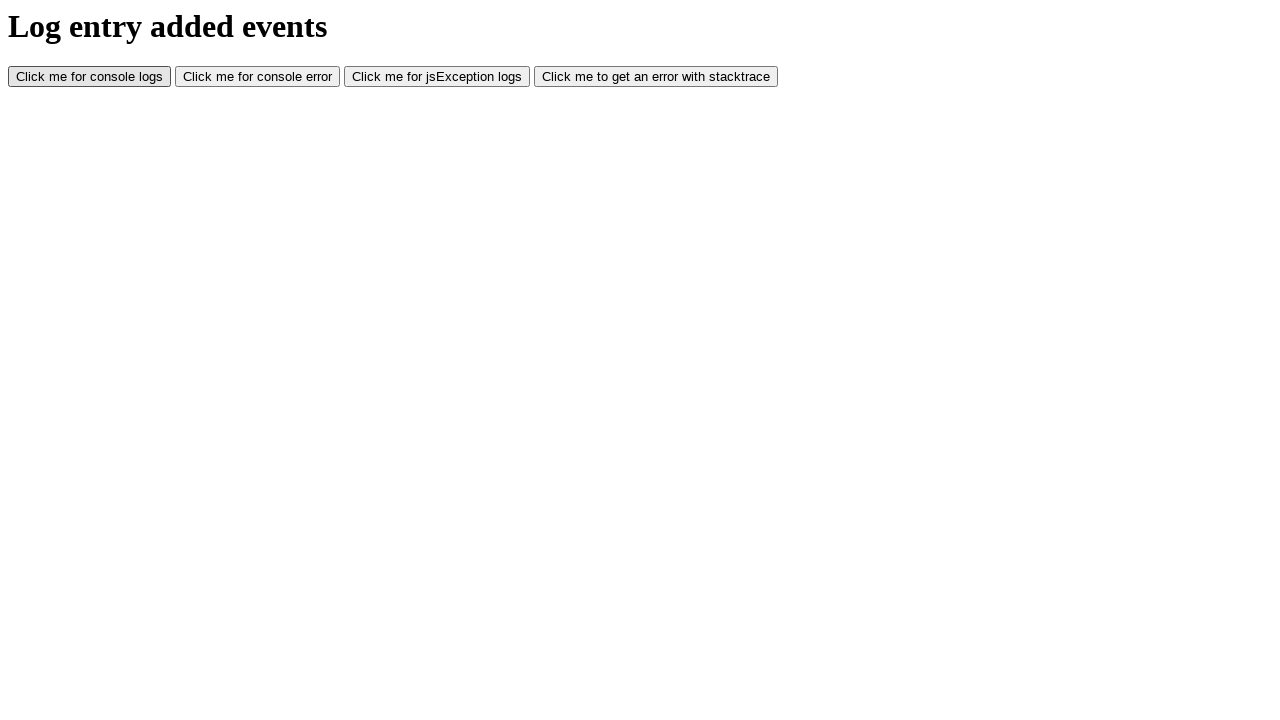